Tests selecting an option from a dropdown listbox on an EMI calculator website by choosing "Financial Year wise" from the year format selector.

Starting URL: https://emicalculator.net/

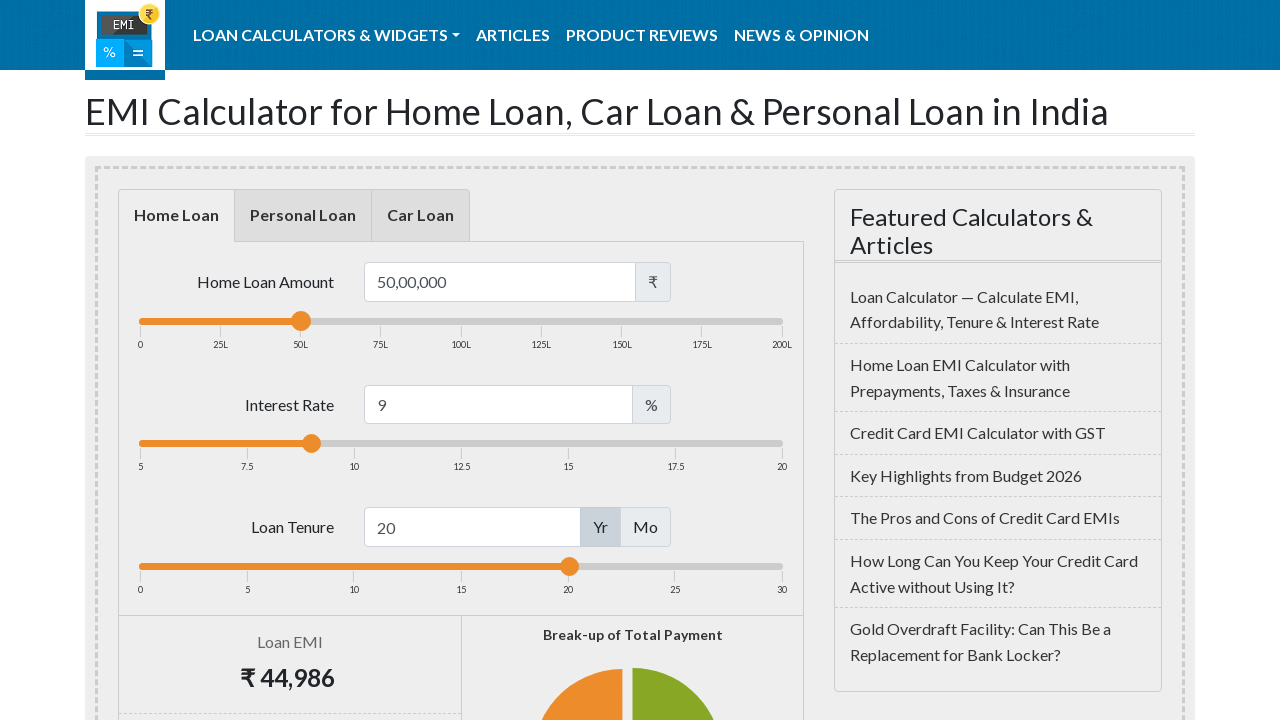

Navigated to EMI calculator website
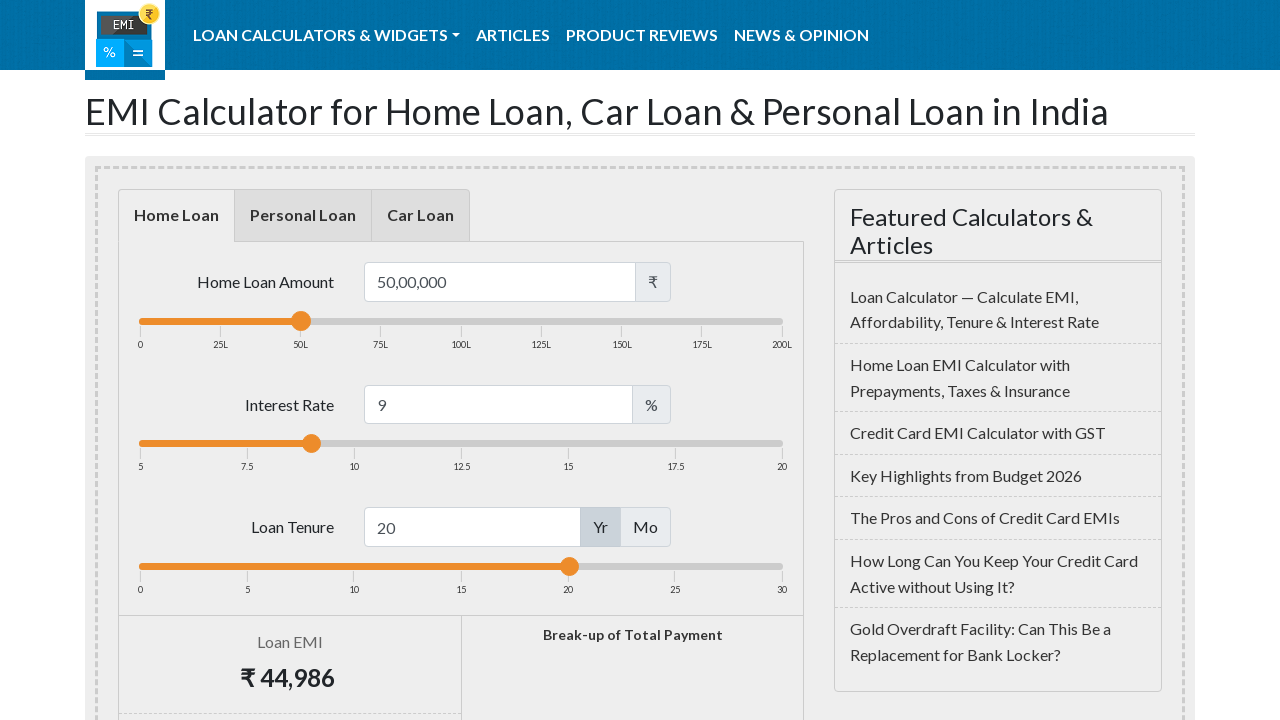

Page loaded successfully (networkidle state reached)
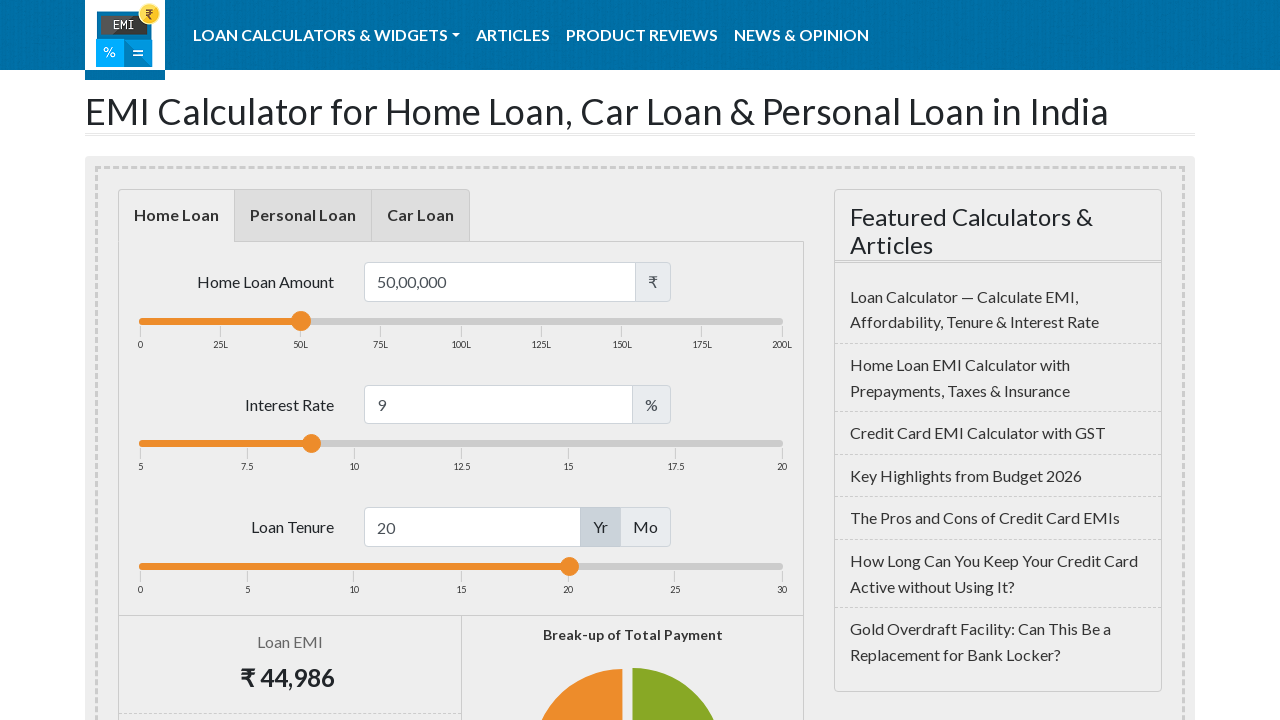

Selected 'Financial Year wise' option from year format dropdown on select[name='yearformat']
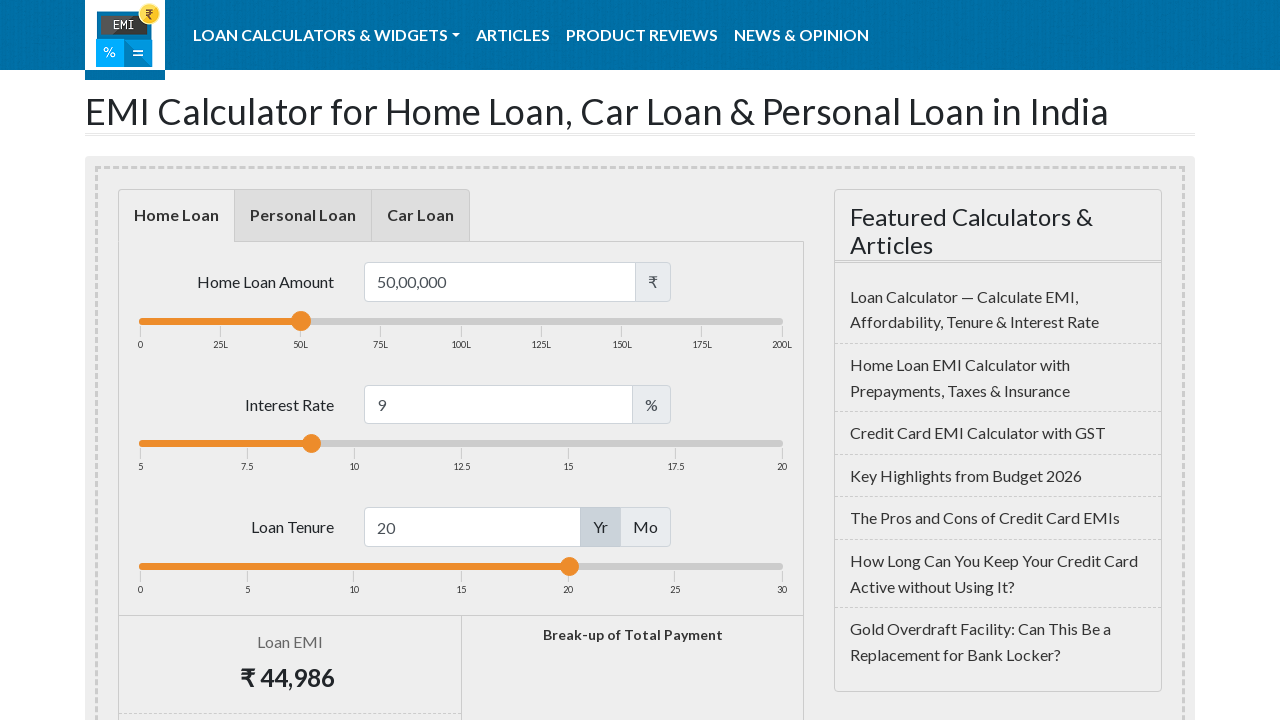

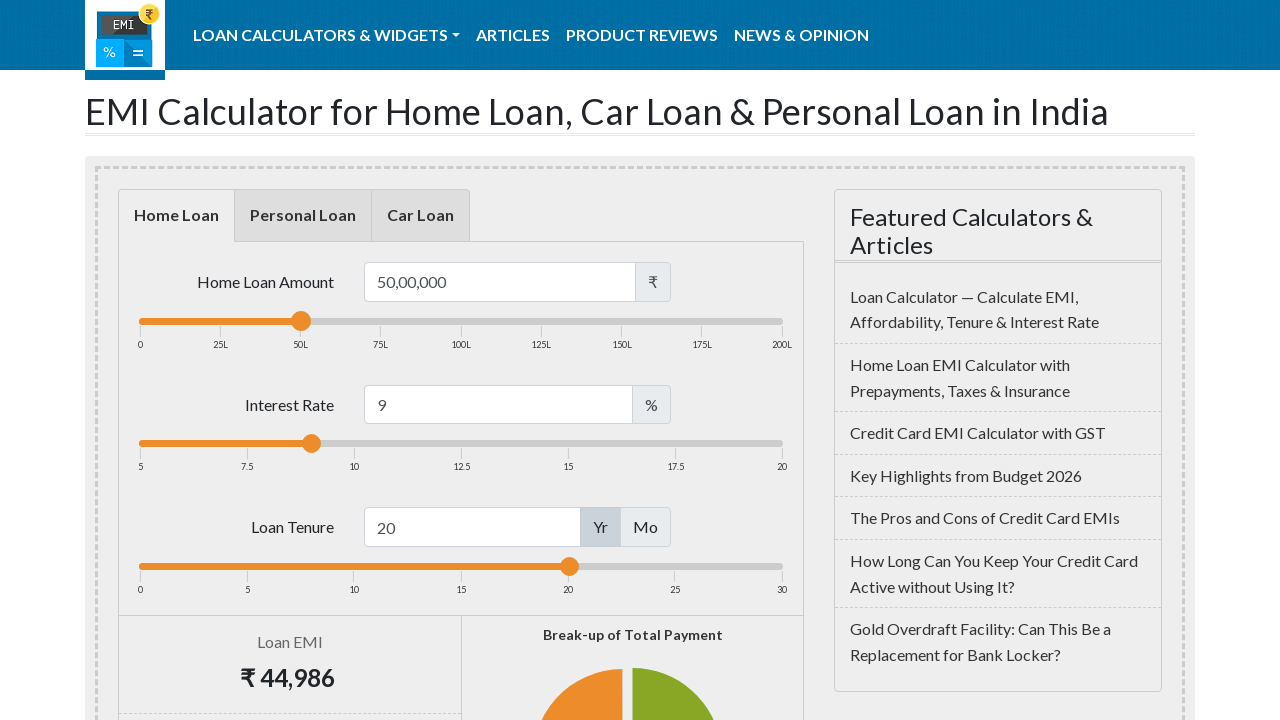